Tests that the registration form accepts a valid 5-digit zip code and navigates to the user data entry page

Starting URL: https://www.sharelane.com/cgi-bin/register.py

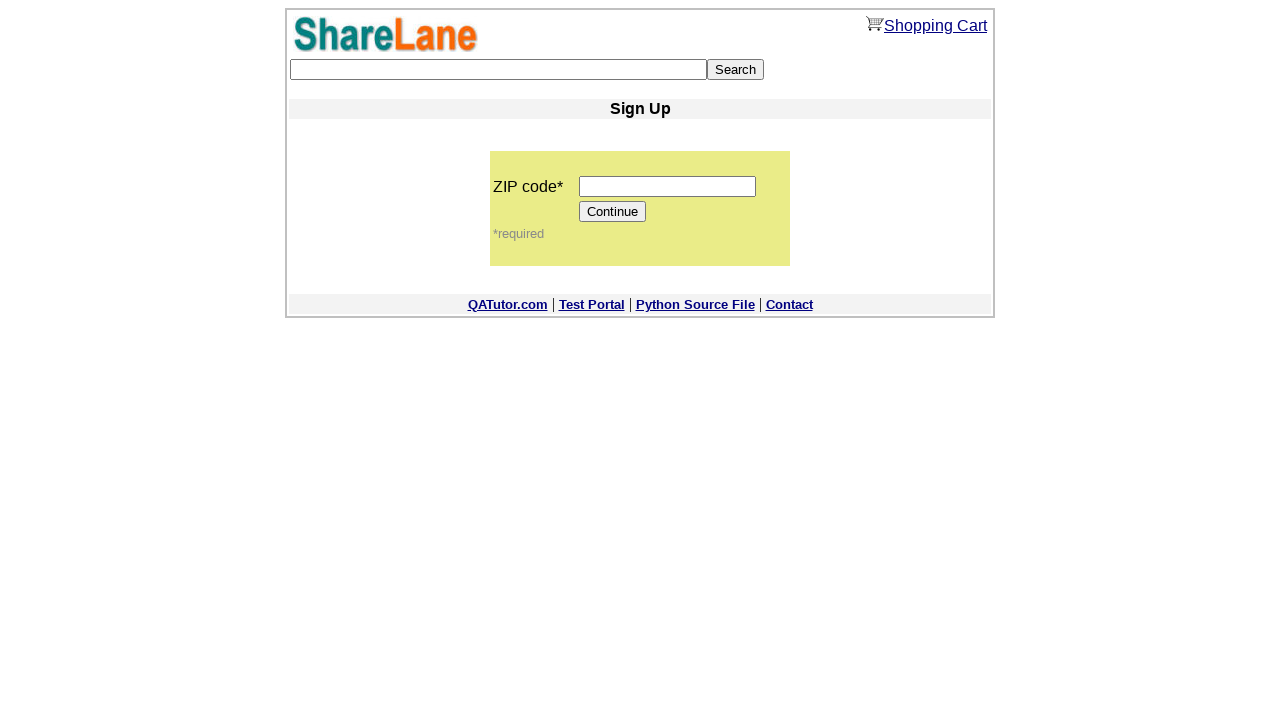

Entered valid 5-digit zip code '12345' in zip code field on input[name='zip_code']
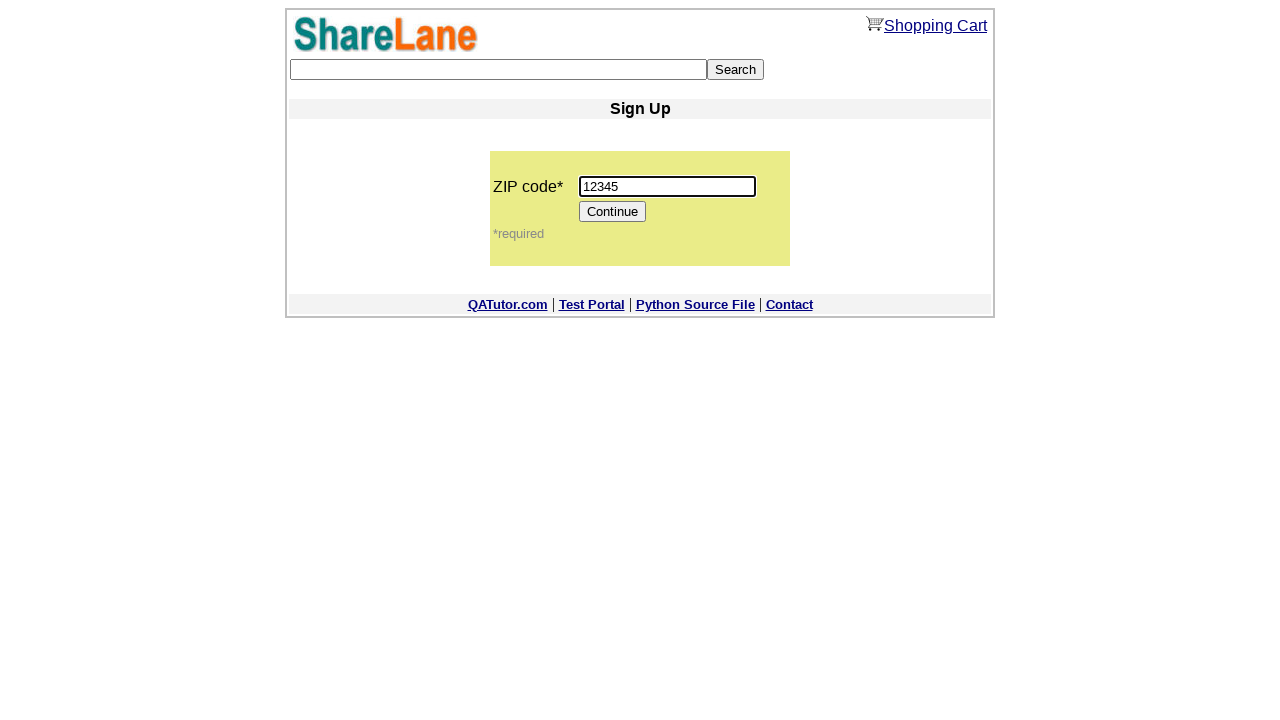

Clicked Continue button to proceed with registration at (613, 212) on [value='Continue']
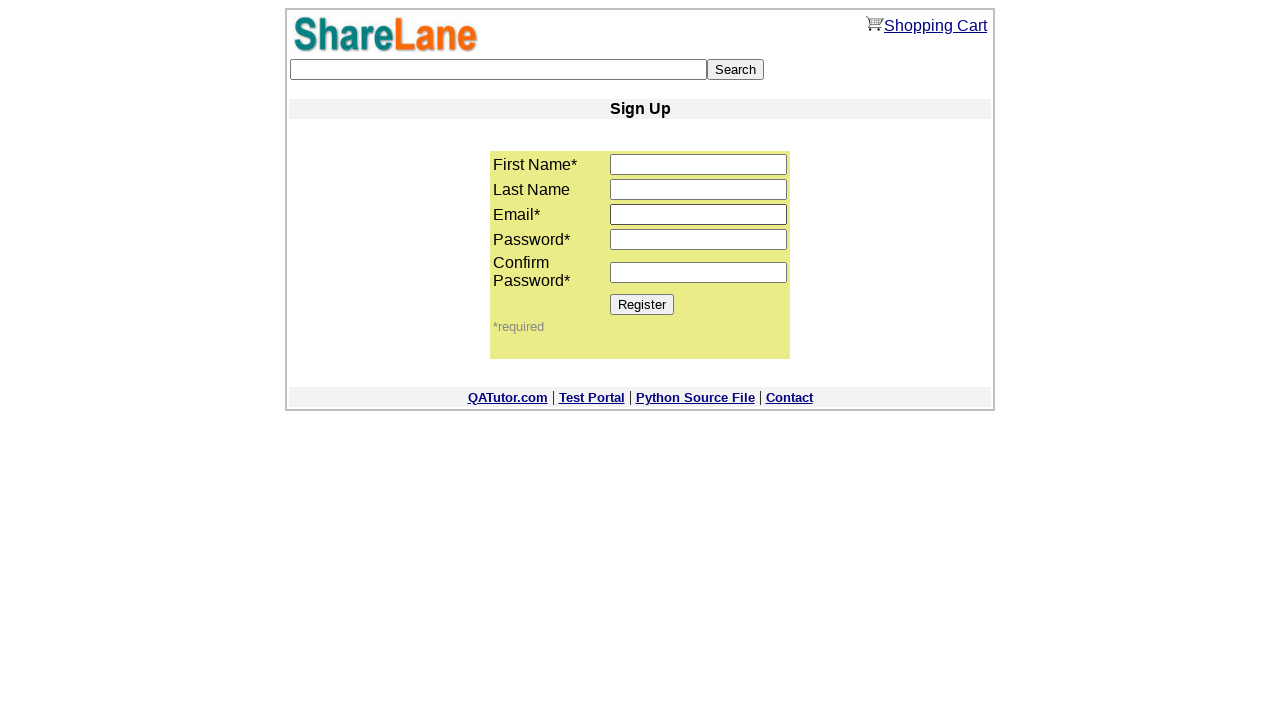

Verified navigation to user data entry page - Register button is visible
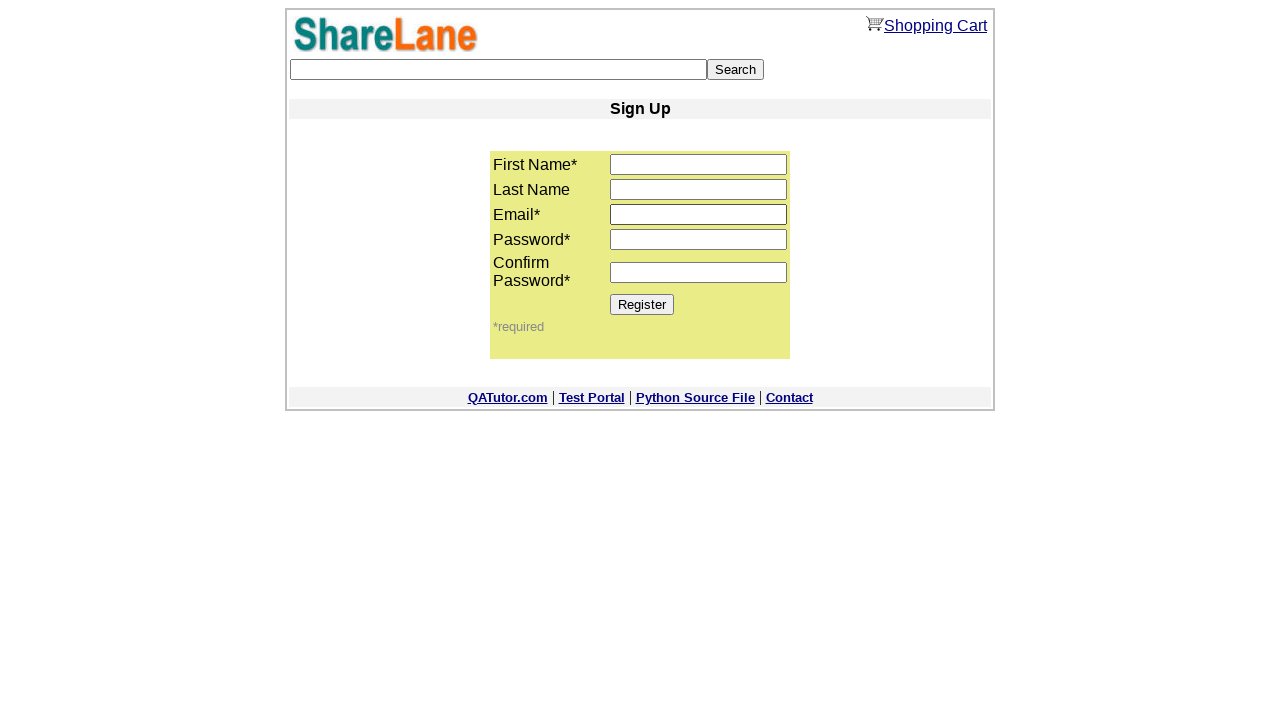

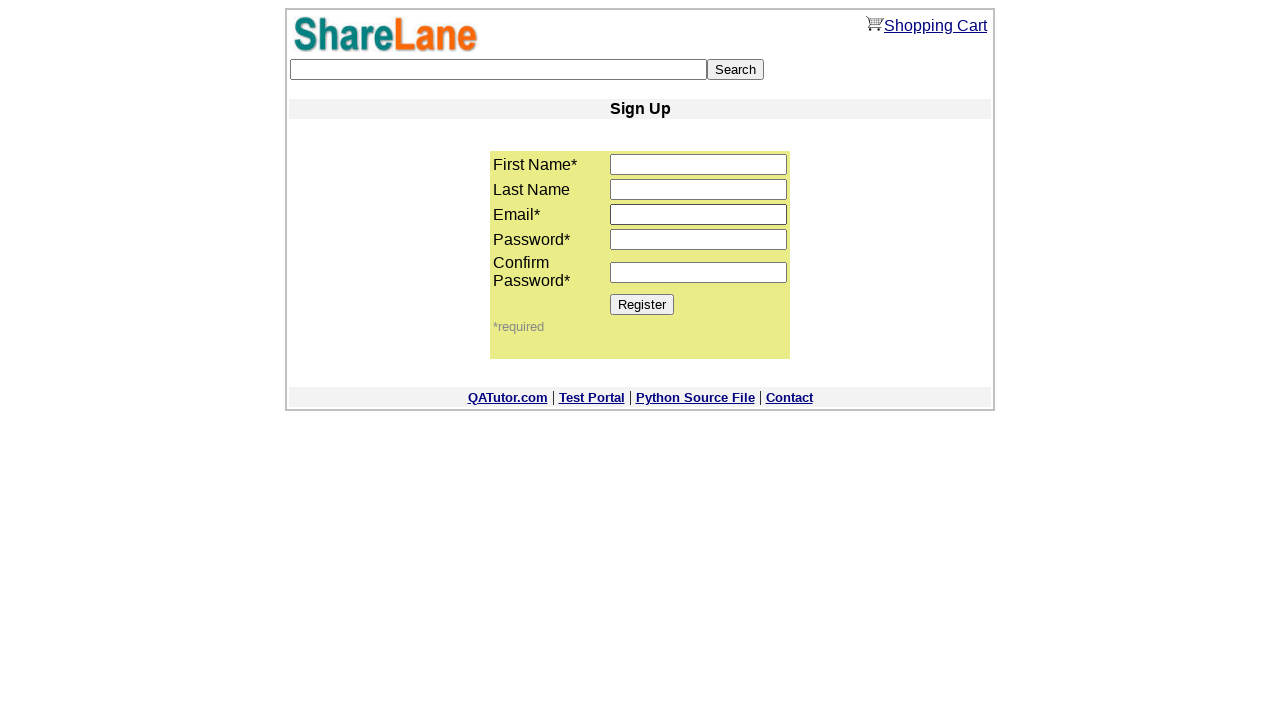